Tests window handling by opening a new window, switching to it, verifying content, then switching back to the original window

Starting URL: http://www.qualifiez.fr/examples/Selenium/project-list.php

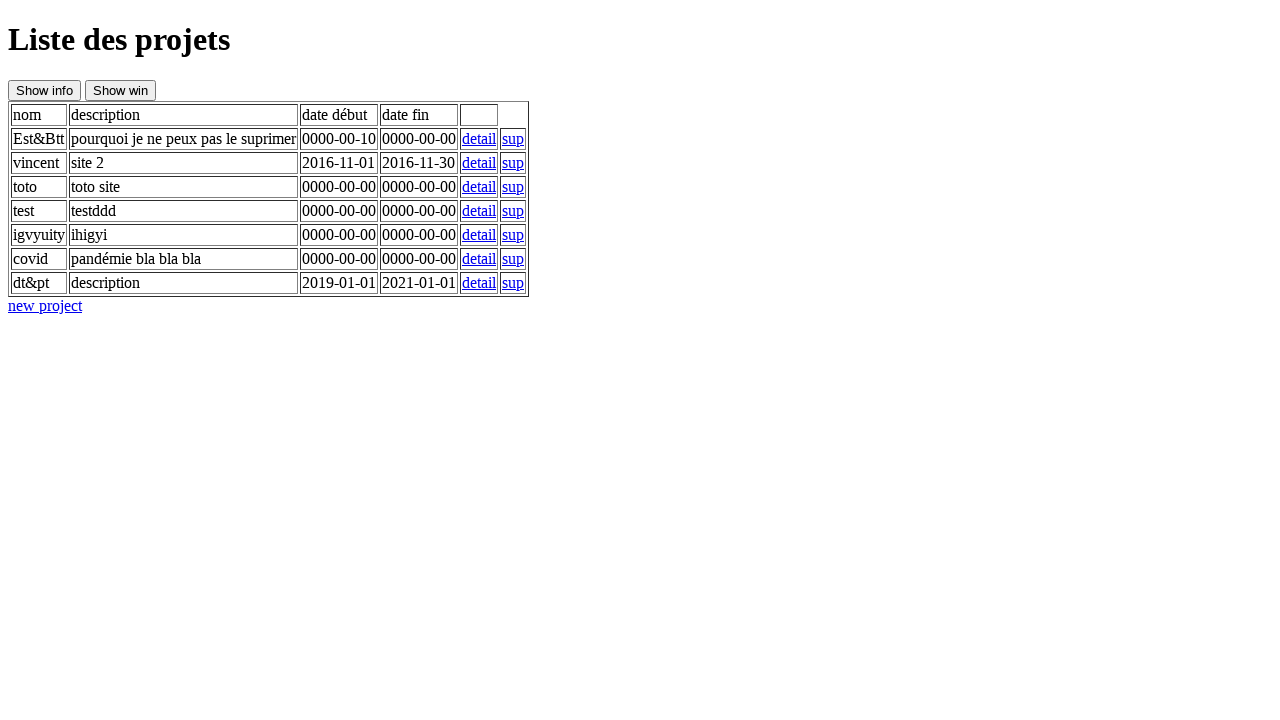

Clicked button to open new window at (120, 90) on #btnNewWindow
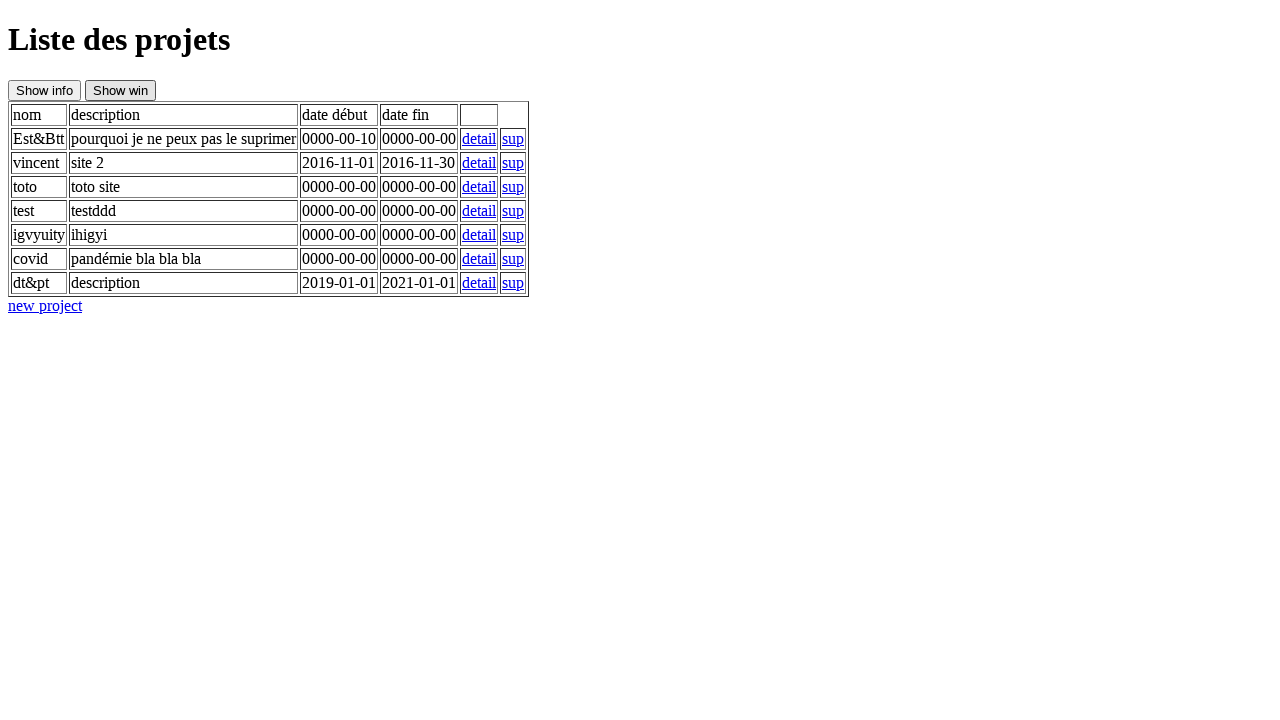

New window opened and captured
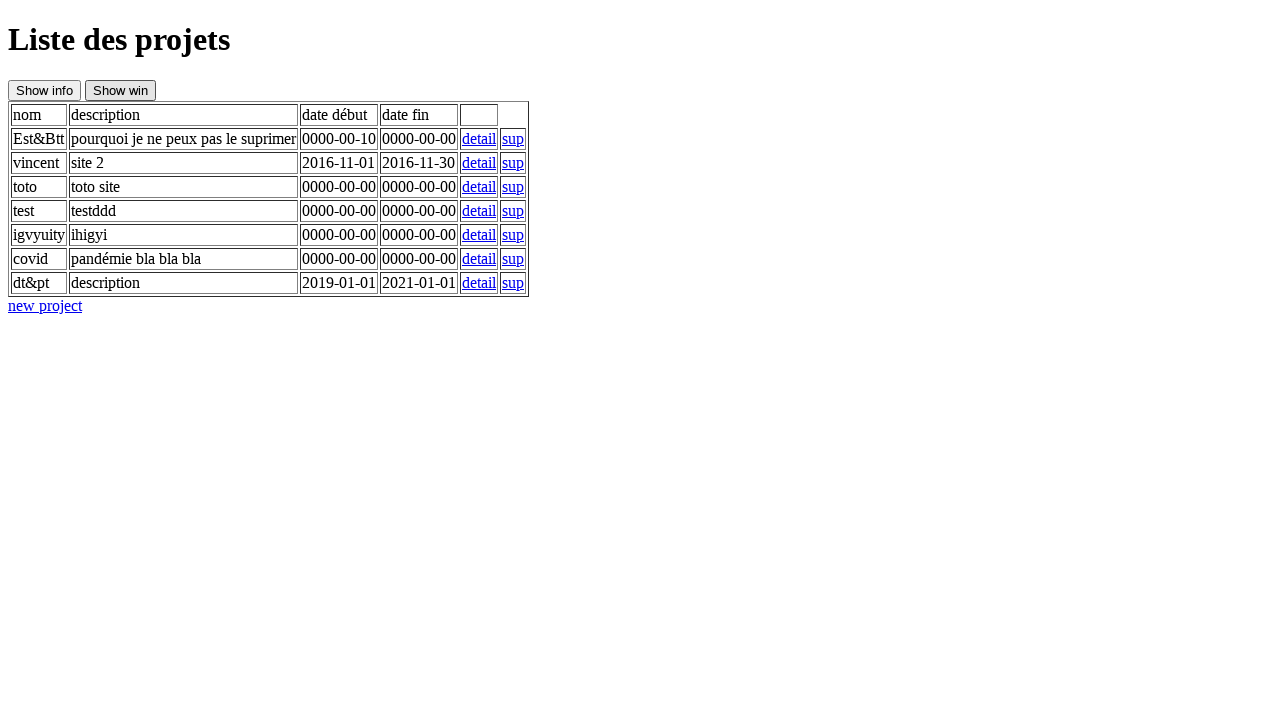

Verified content loaded on new window (p element found)
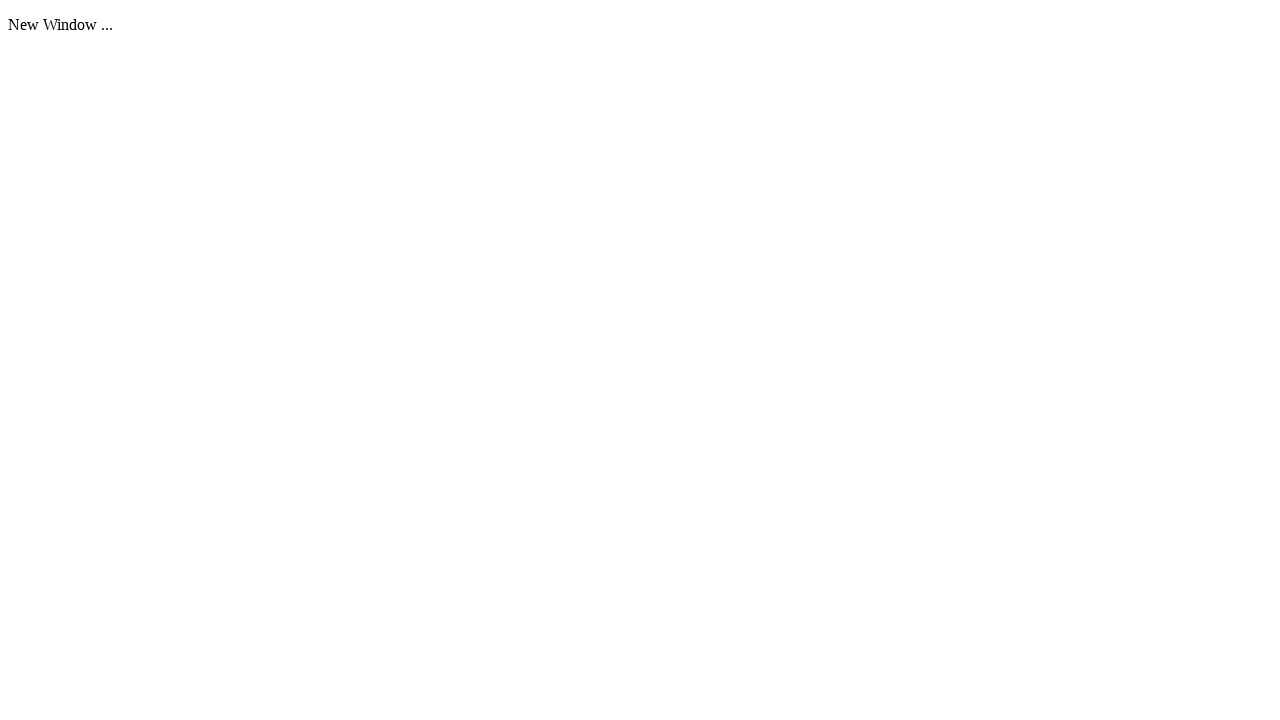

Switched back to original window
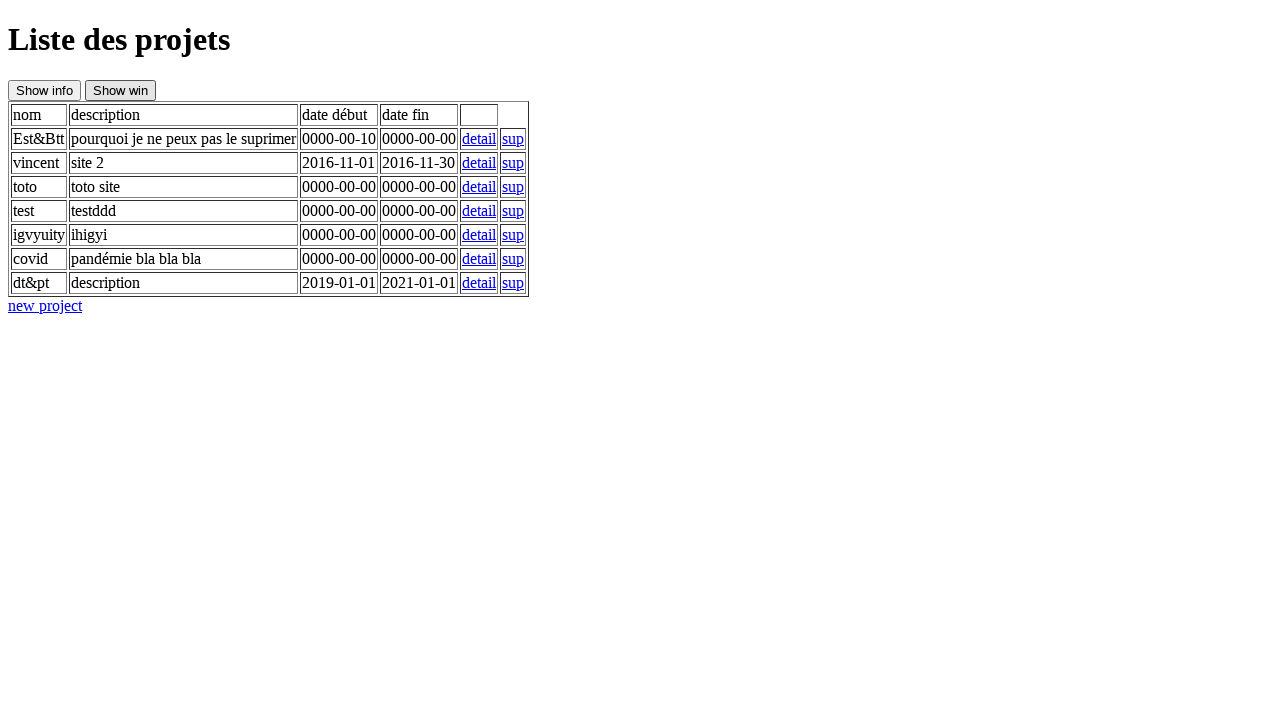

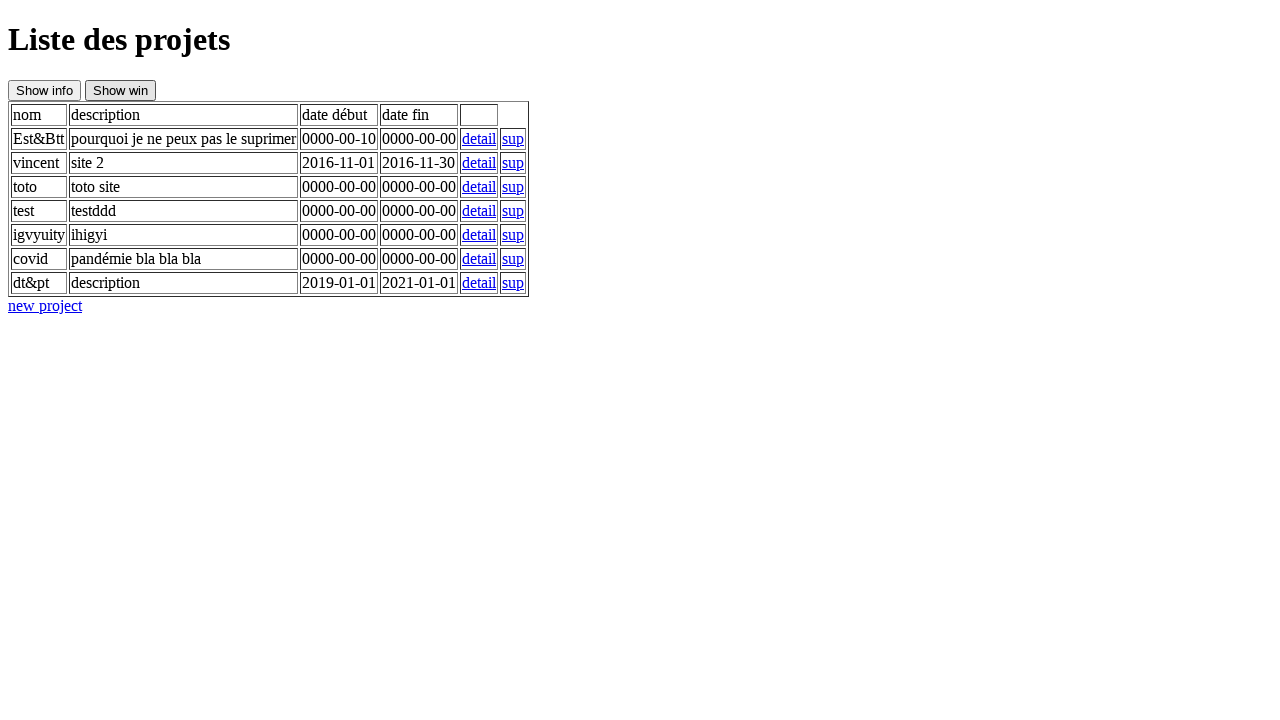